Tests the complete flight booking flow on BlazeDemo: selects origin and destination cities, chooses a flight, fills in passenger and payment details, and completes the purchase.

Starting URL: https://www.blazedemo.com

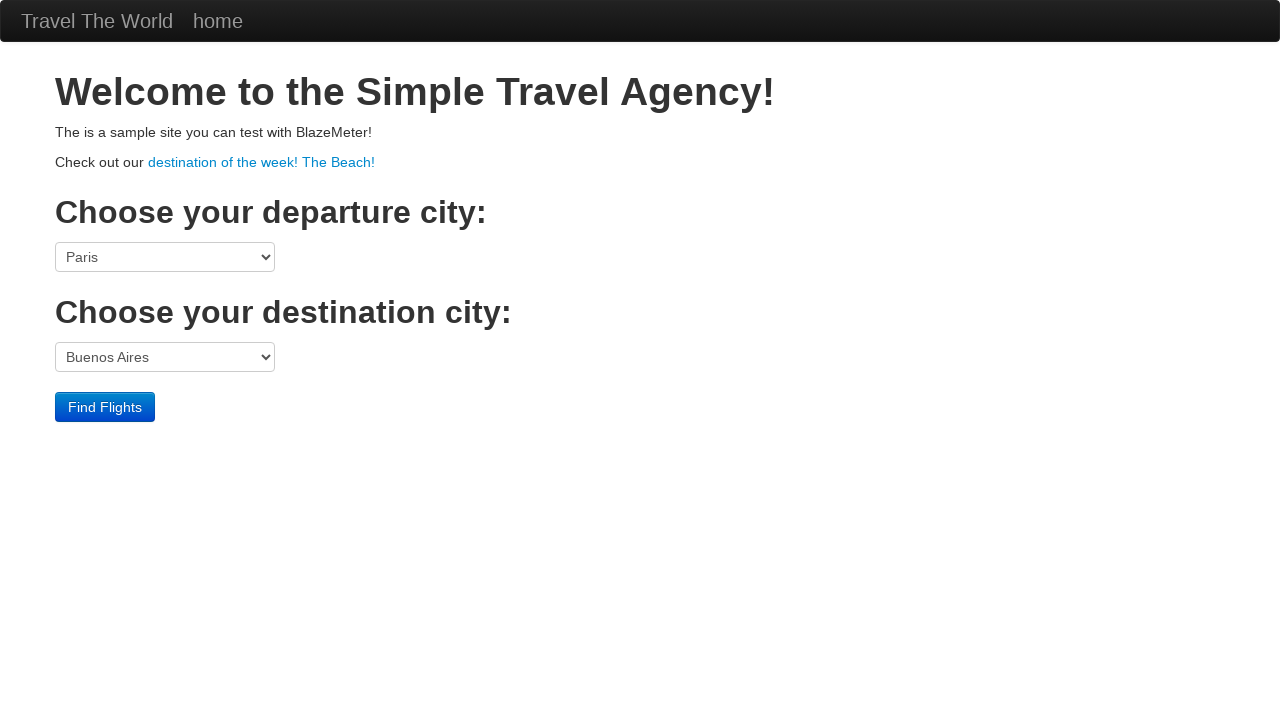

Clicked departure city dropdown at (165, 257) on select[name='fromPort']
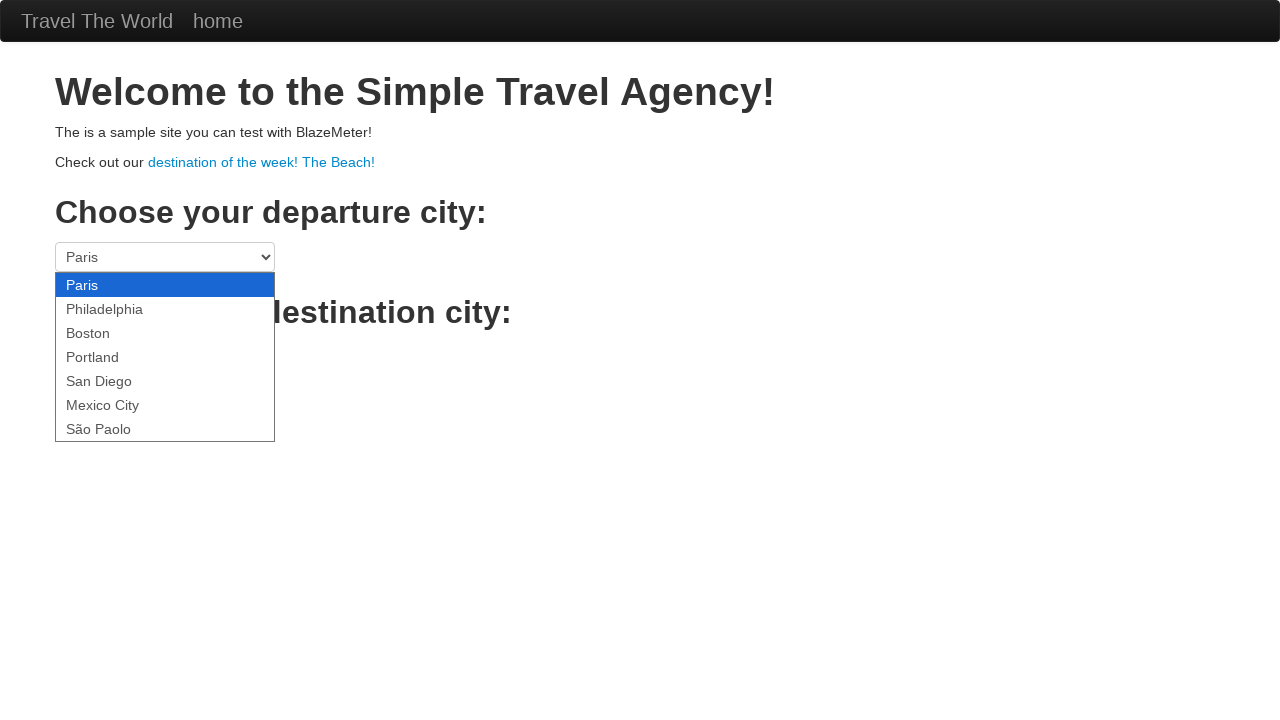

Selected São Paolo as departure city on select[name='fromPort']
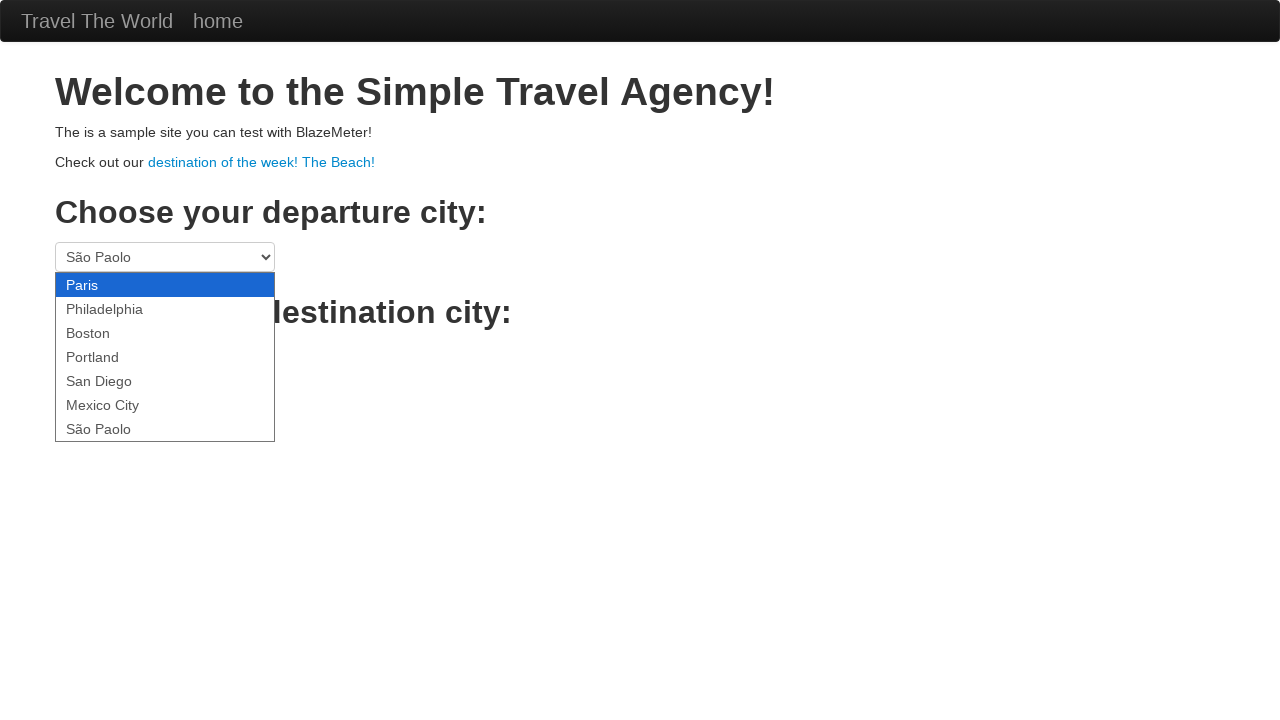

Clicked destination city dropdown at (165, 357) on select[name='toPort']
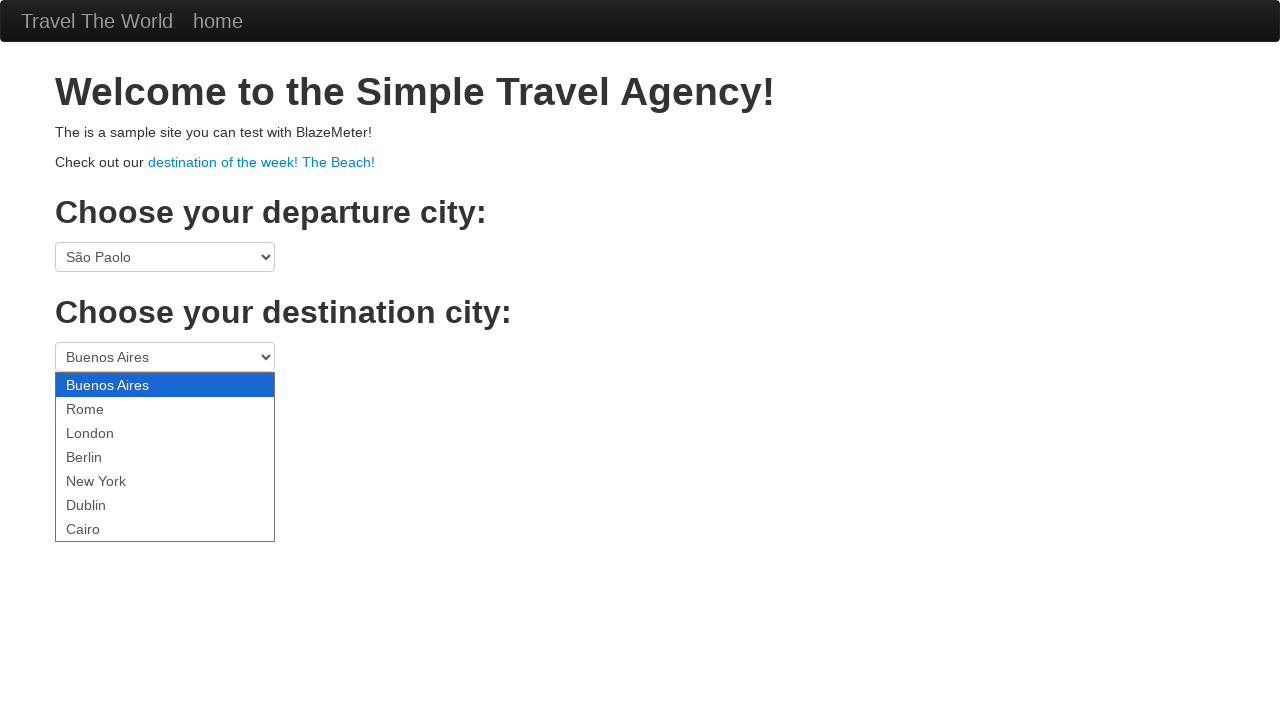

Selected New York as destination city on select[name='toPort']
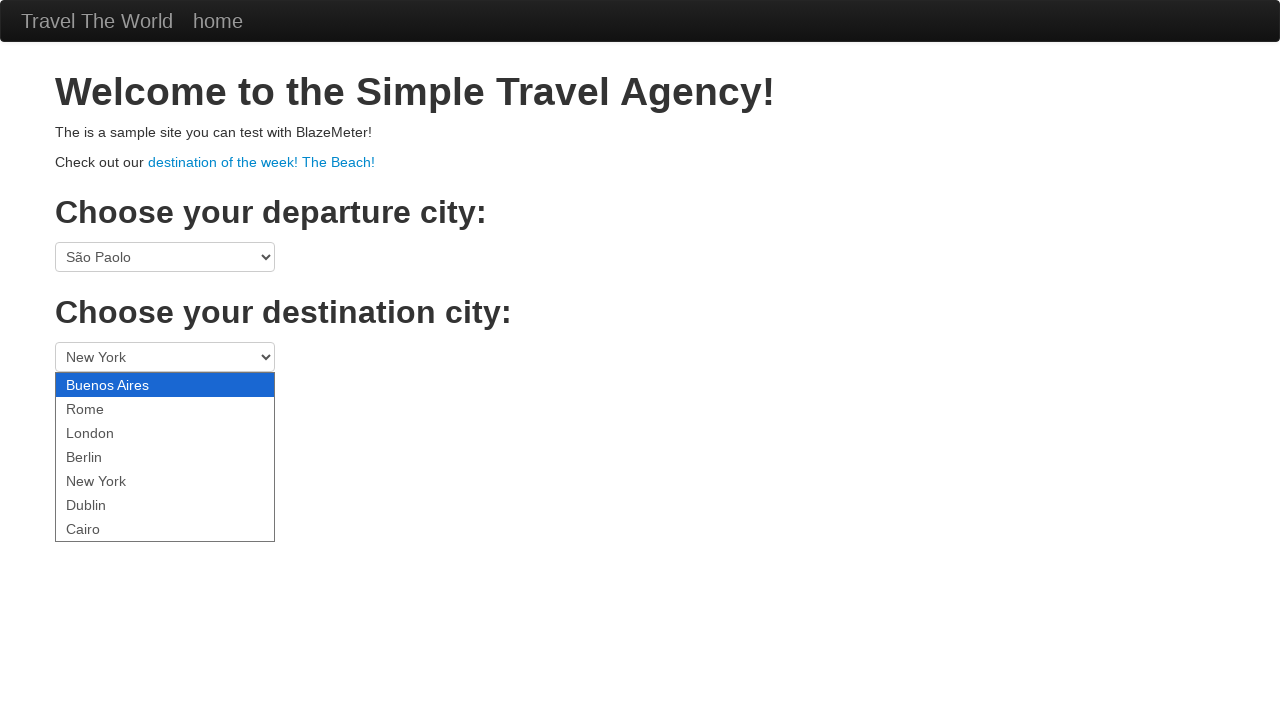

Clicked Find Flights button at (105, 407) on input.btn.btn-primary
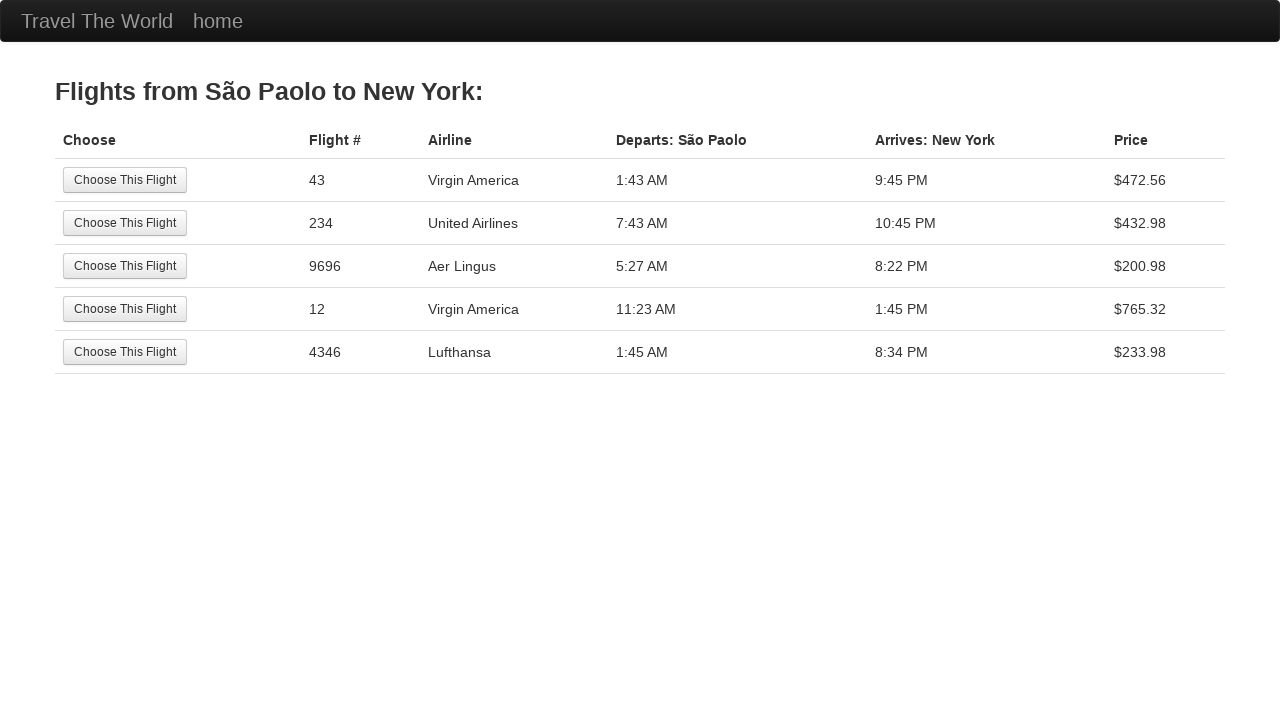

Flights list page loaded
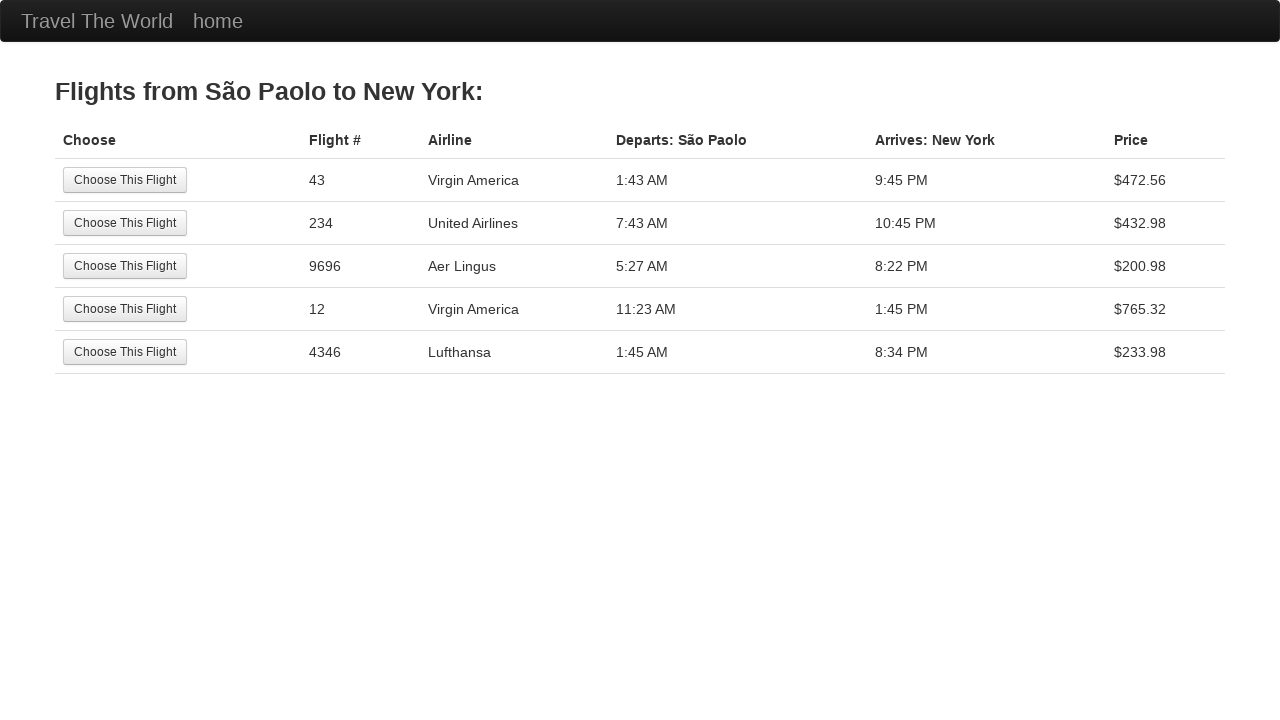

Selected first available flight at (125, 180) on tr:nth-child(1) .btn
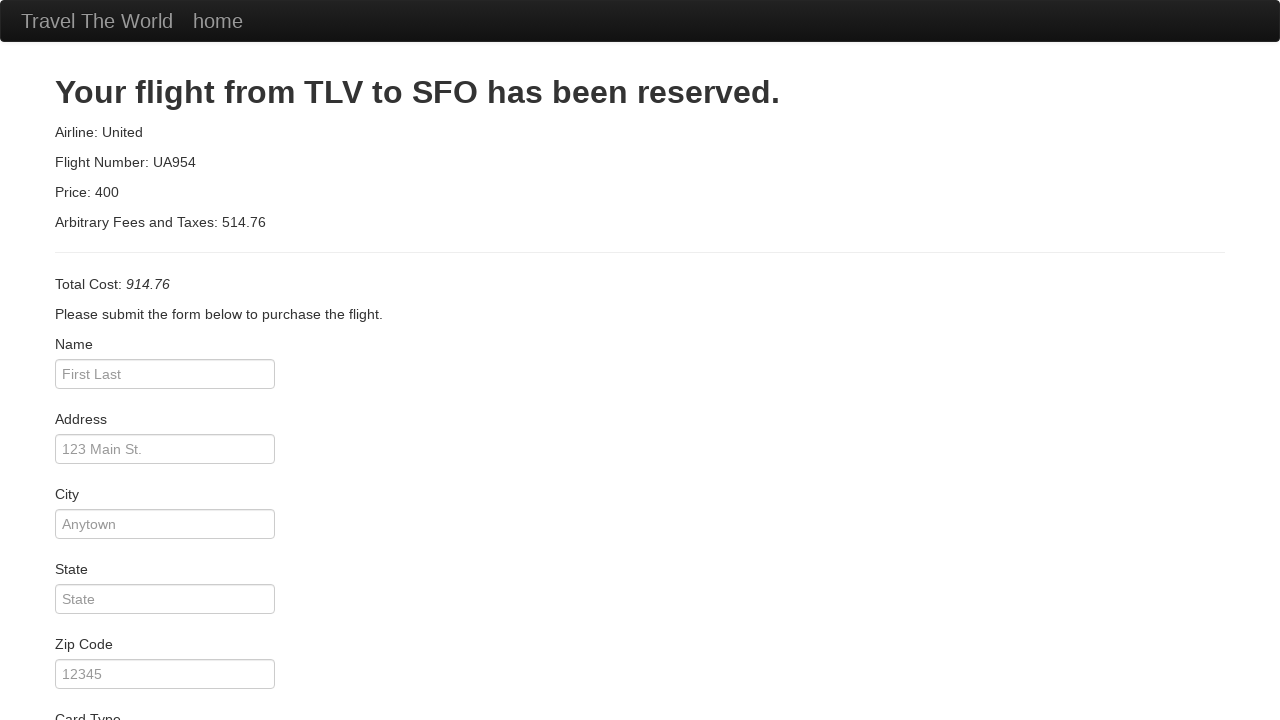

Passenger information form loaded
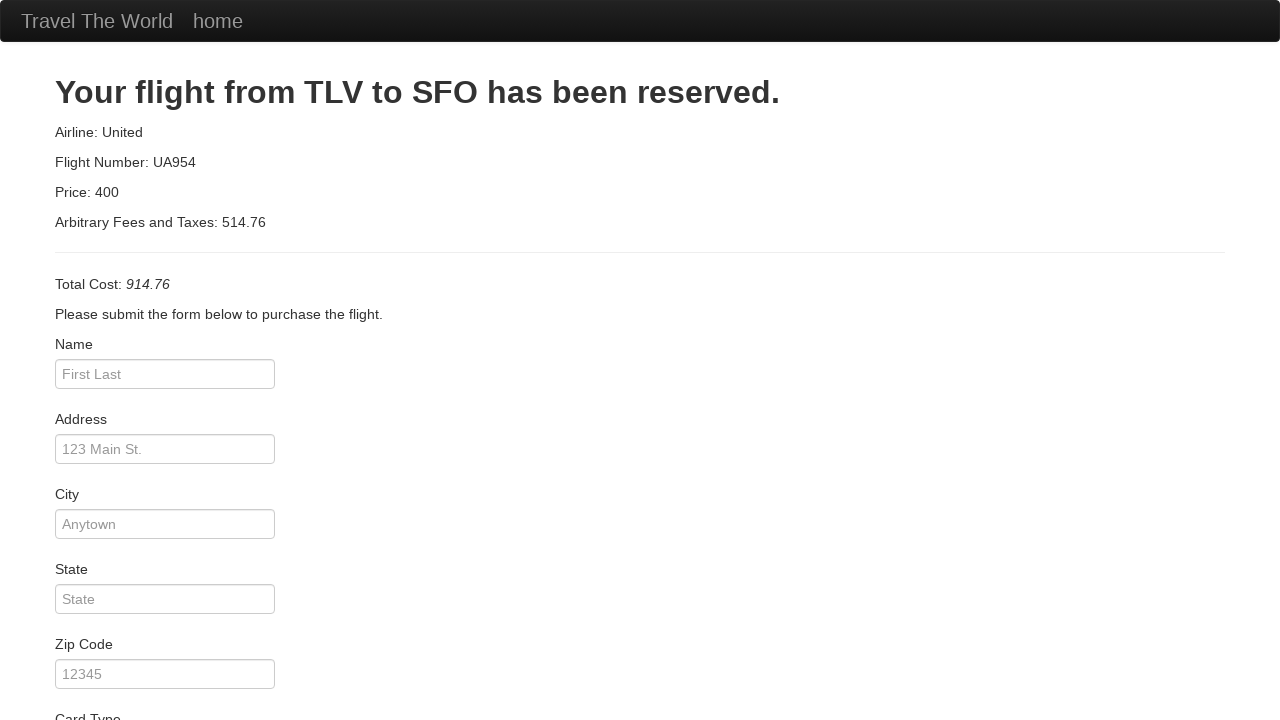

Filled passenger name: David Medeiros on #inputName
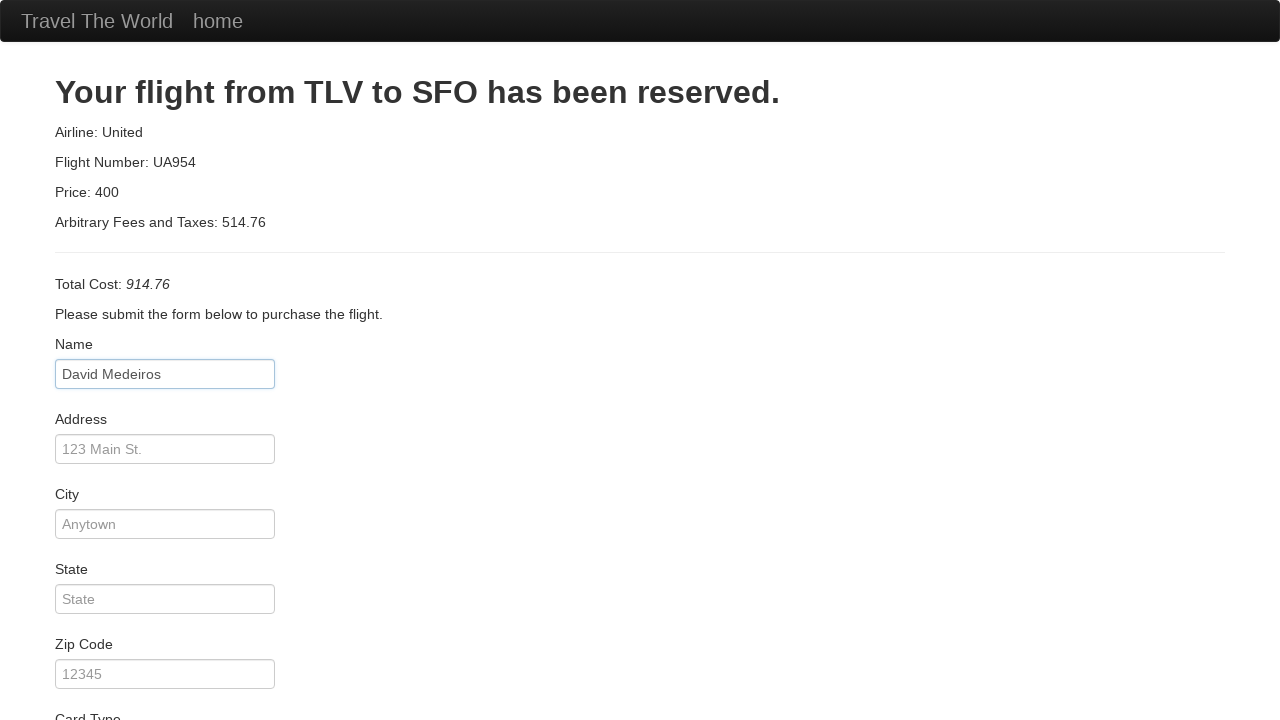

Filled address: Test on #address
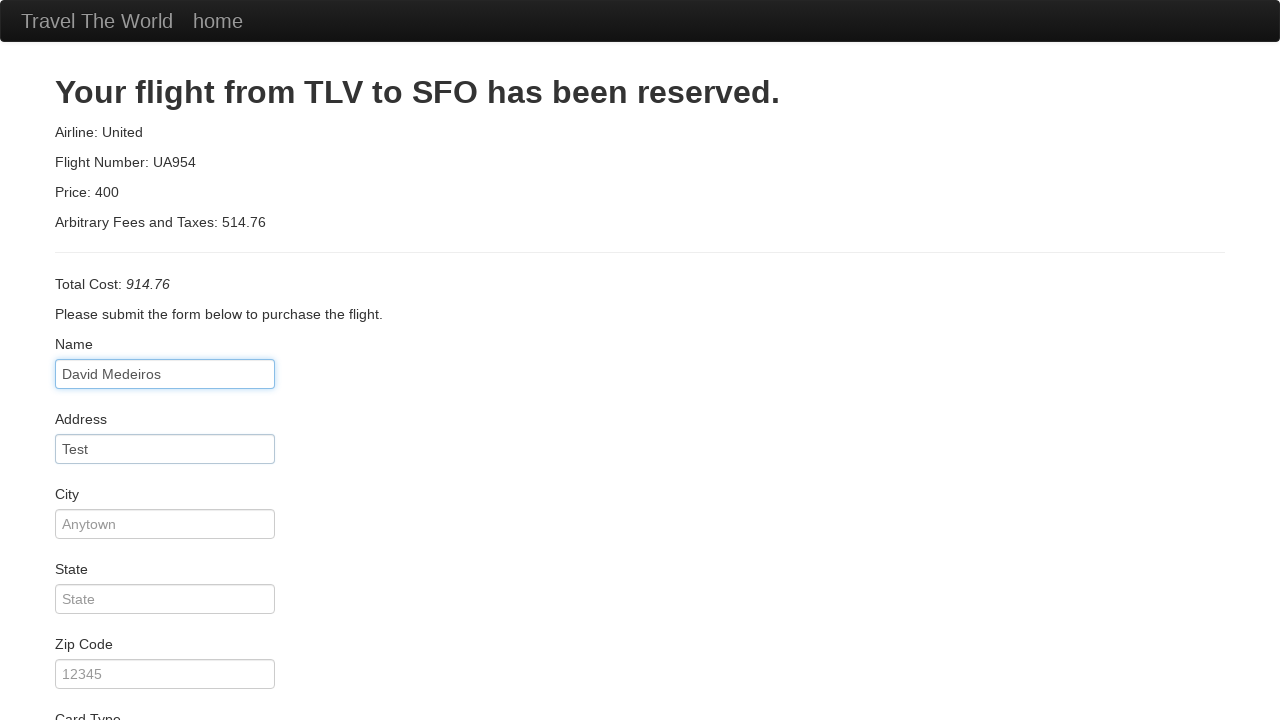

Filled city: Rio de Janeiro on #city
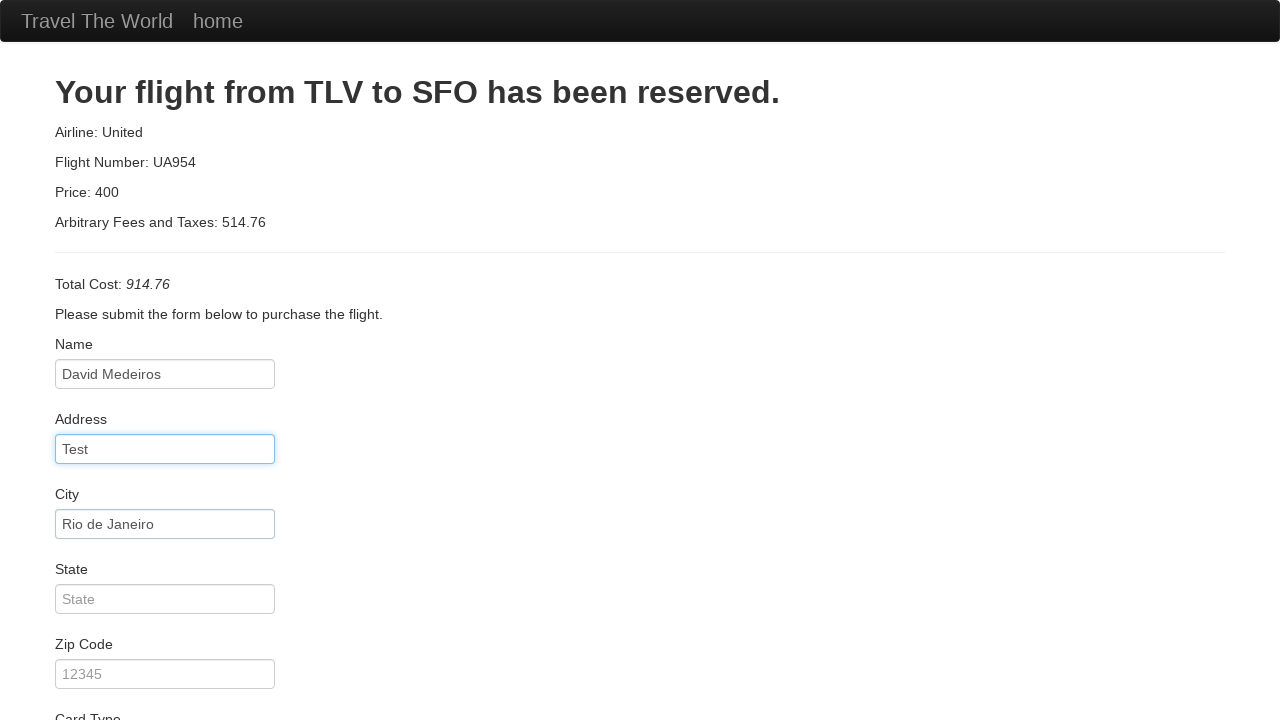

Filled state: Rio de Janeiro on #state
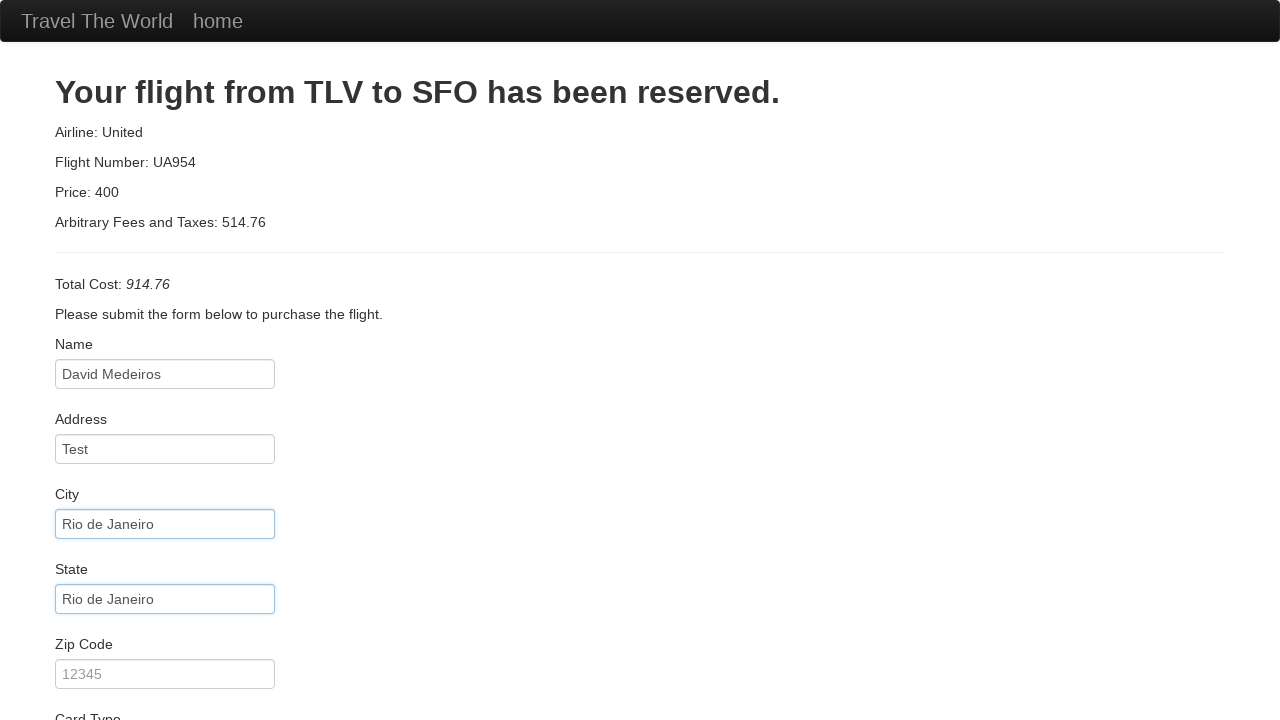

Filled zip code: 11111-222 on #zipCode
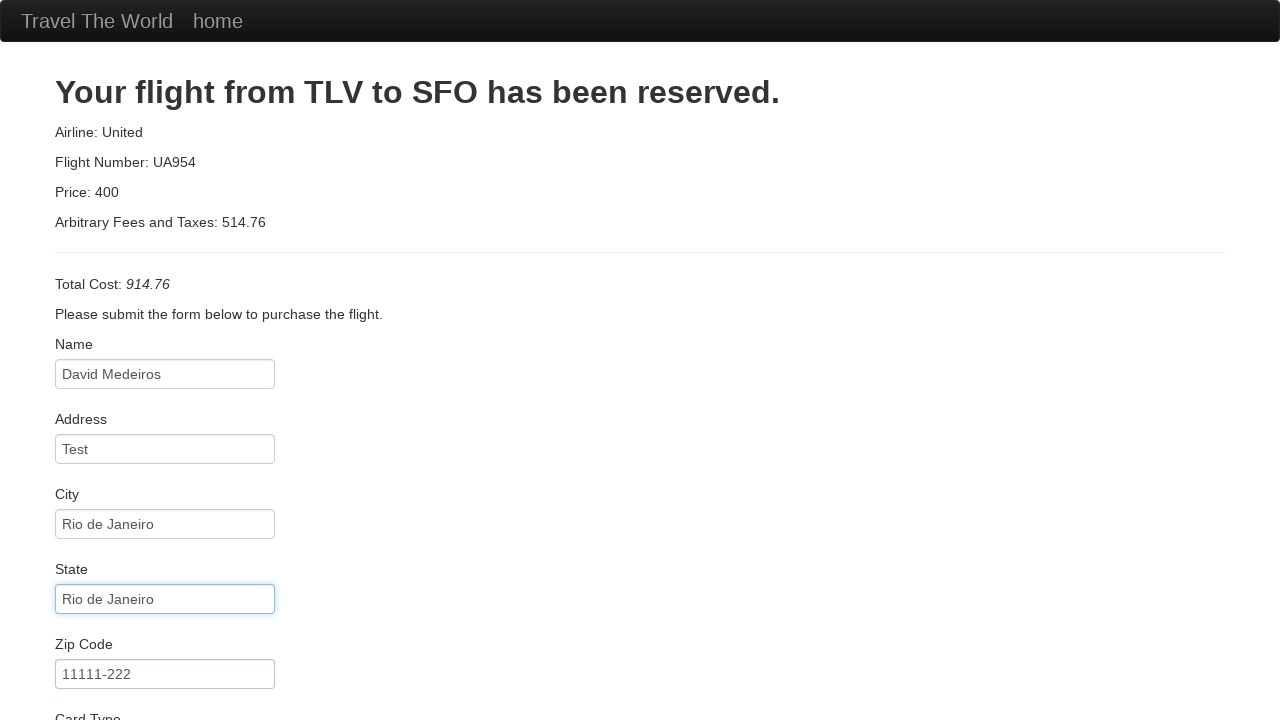

Clicked card type dropdown at (165, 360) on #cardType
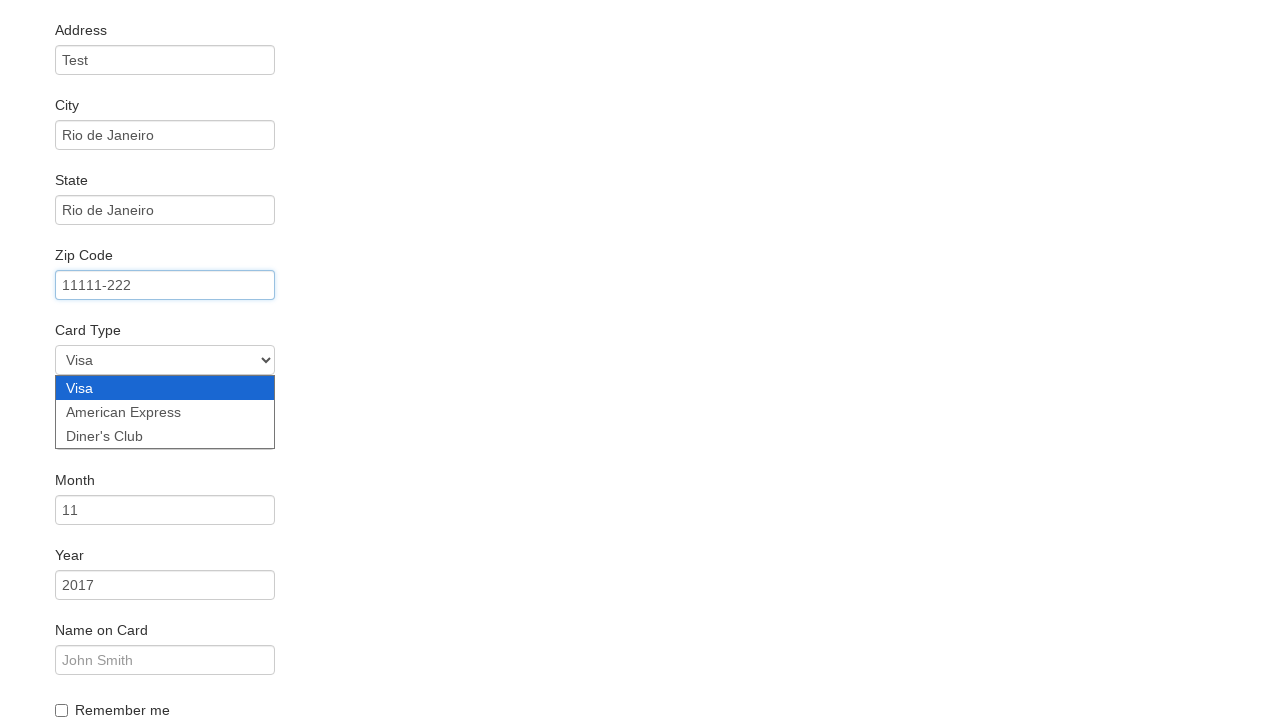

Selected Visa as card type on #cardType
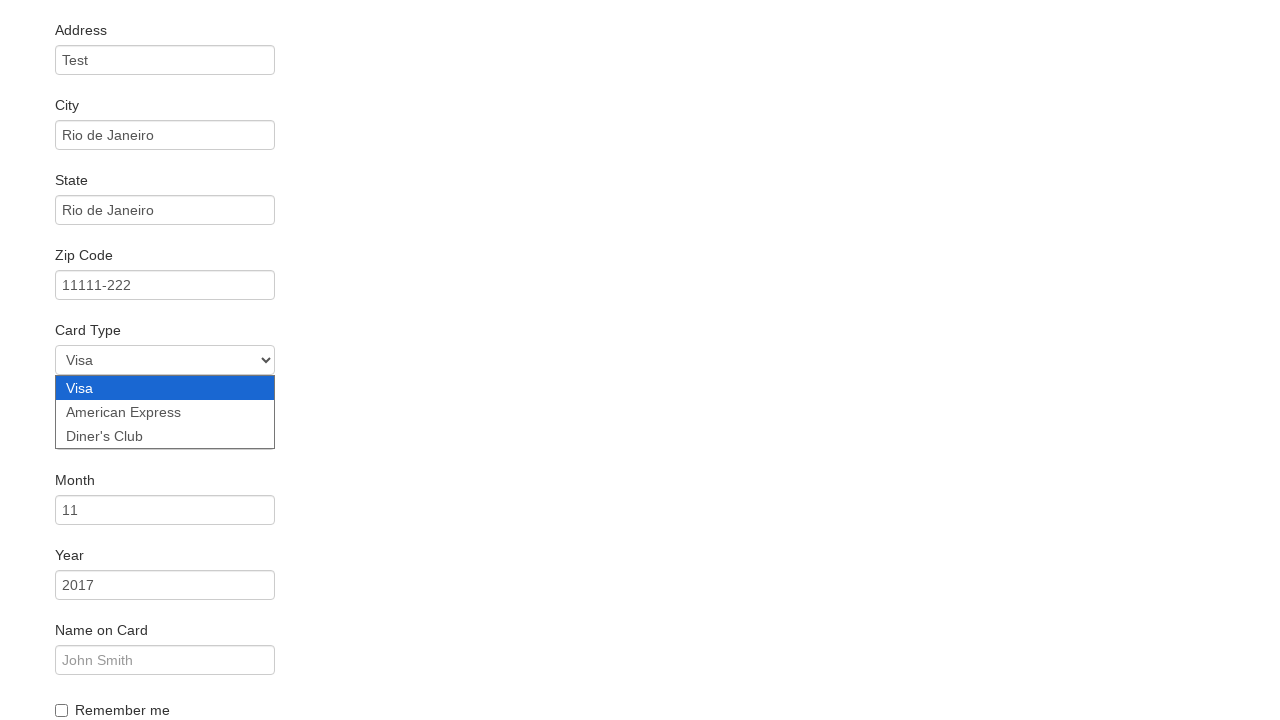

Filled credit card number: 1111.2222.3333.4444 on #creditCardNumber
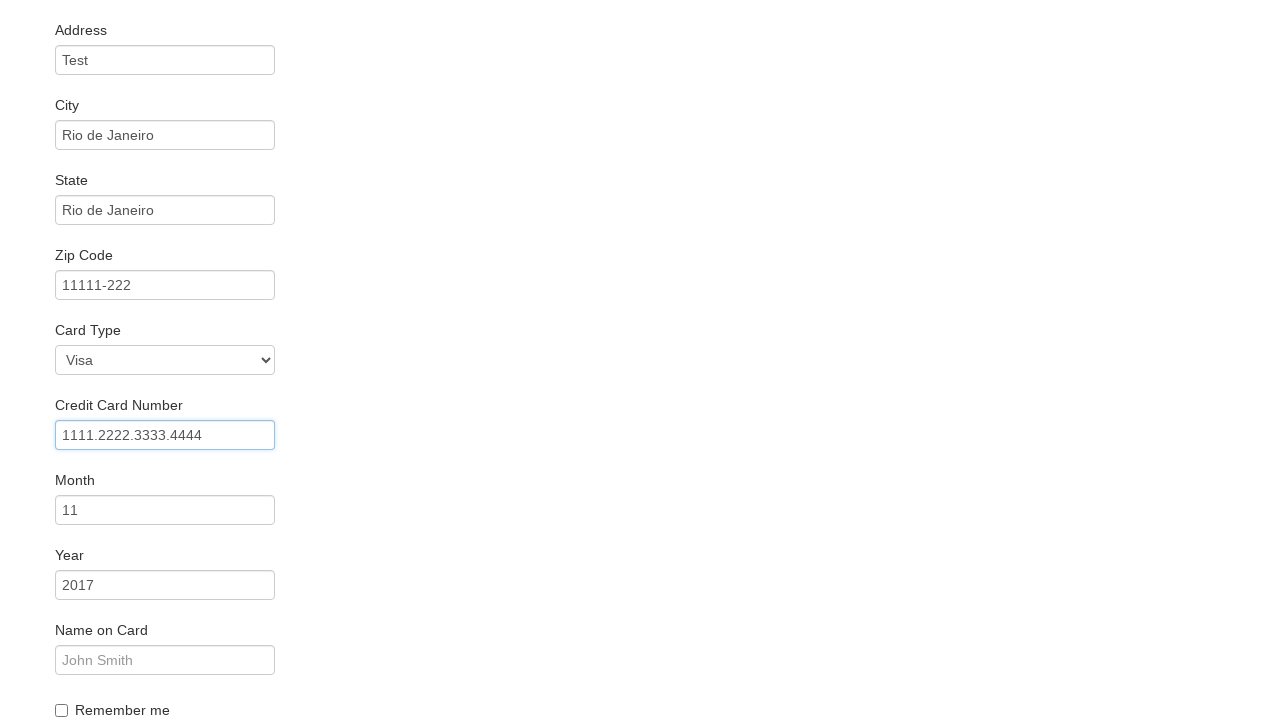

Filled credit card month: 12 on #creditCardMonth
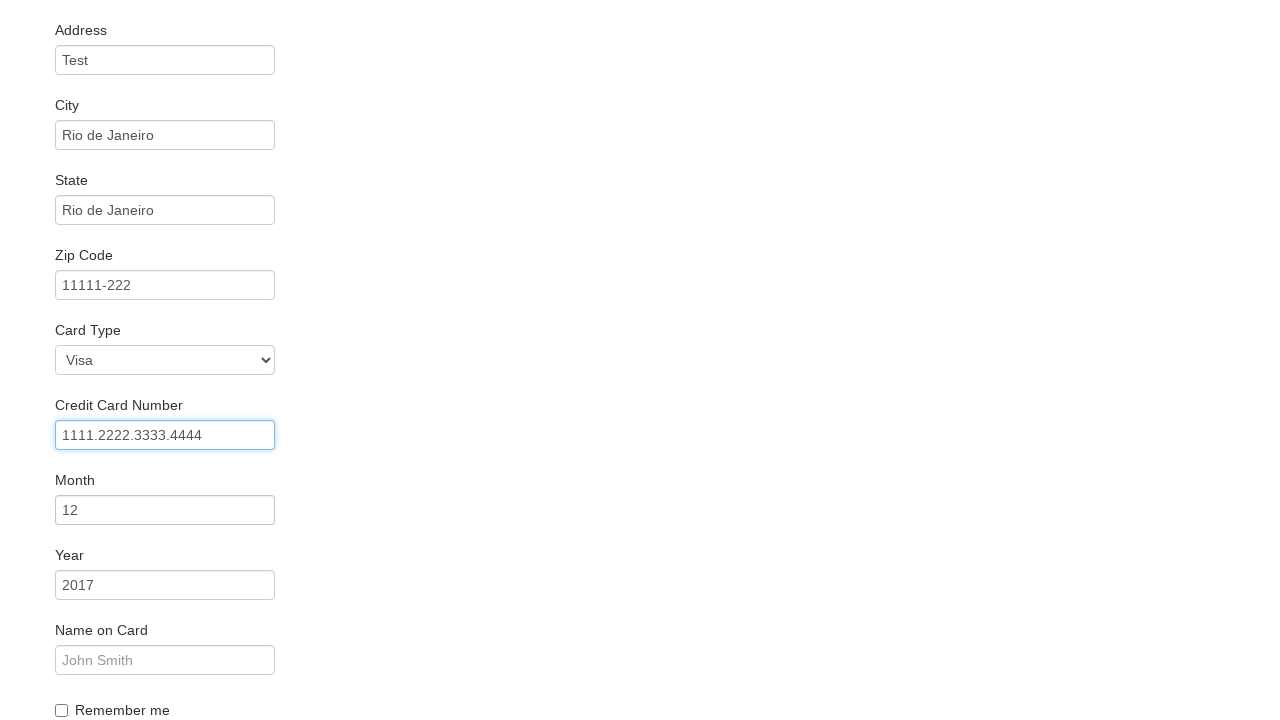

Filled credit card year: 2028 on #creditCardYear
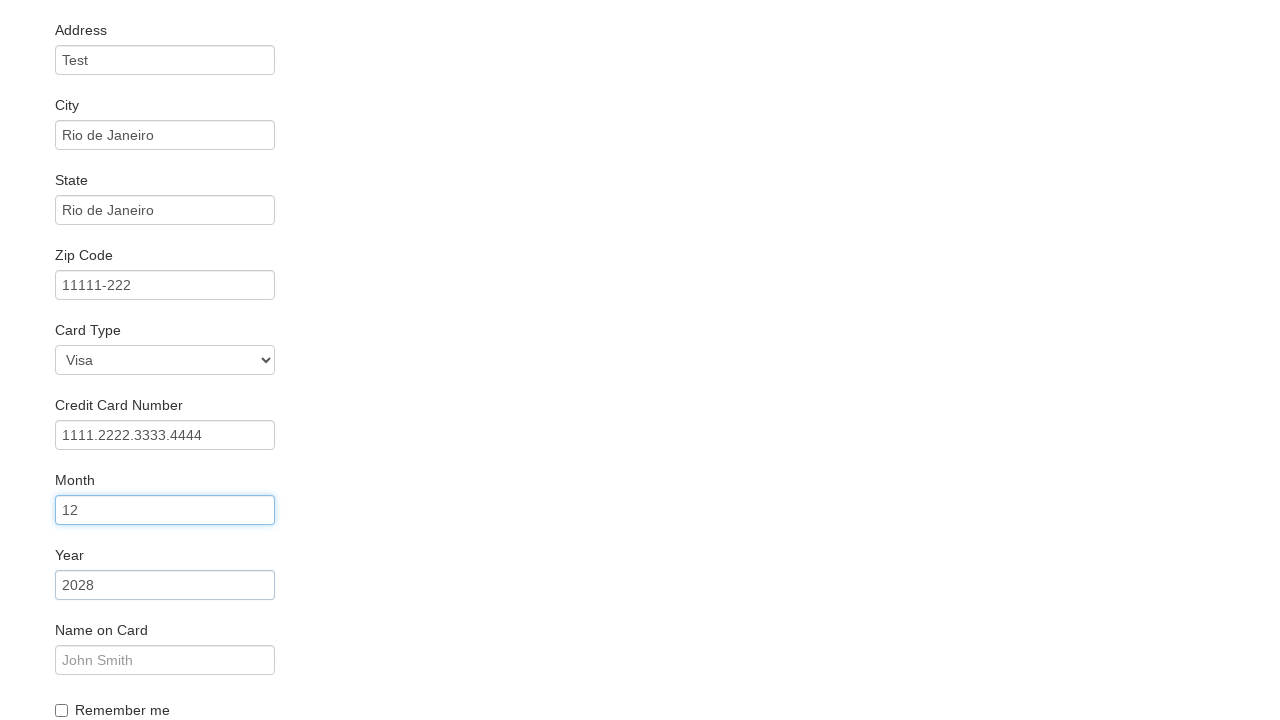

Filled name on card: David Medeiros on #nameOnCard
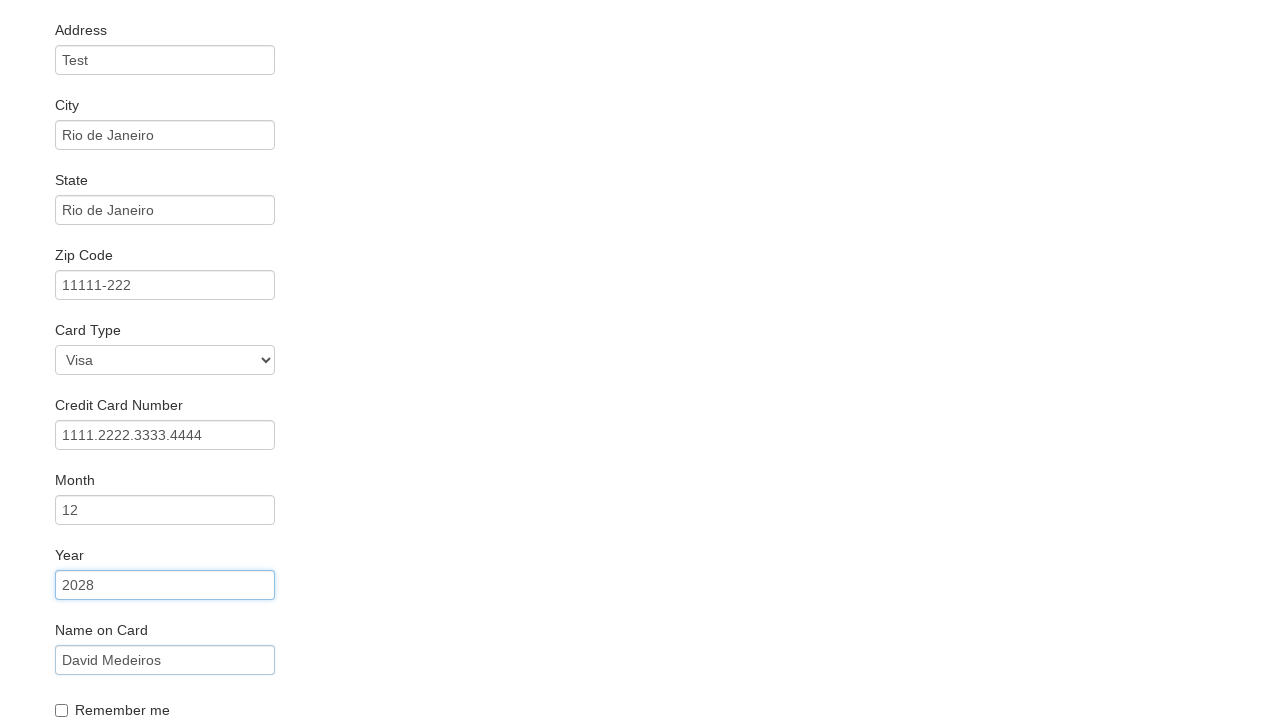

Clicked Remember Me checkbox at (62, 710) on #rememberMe
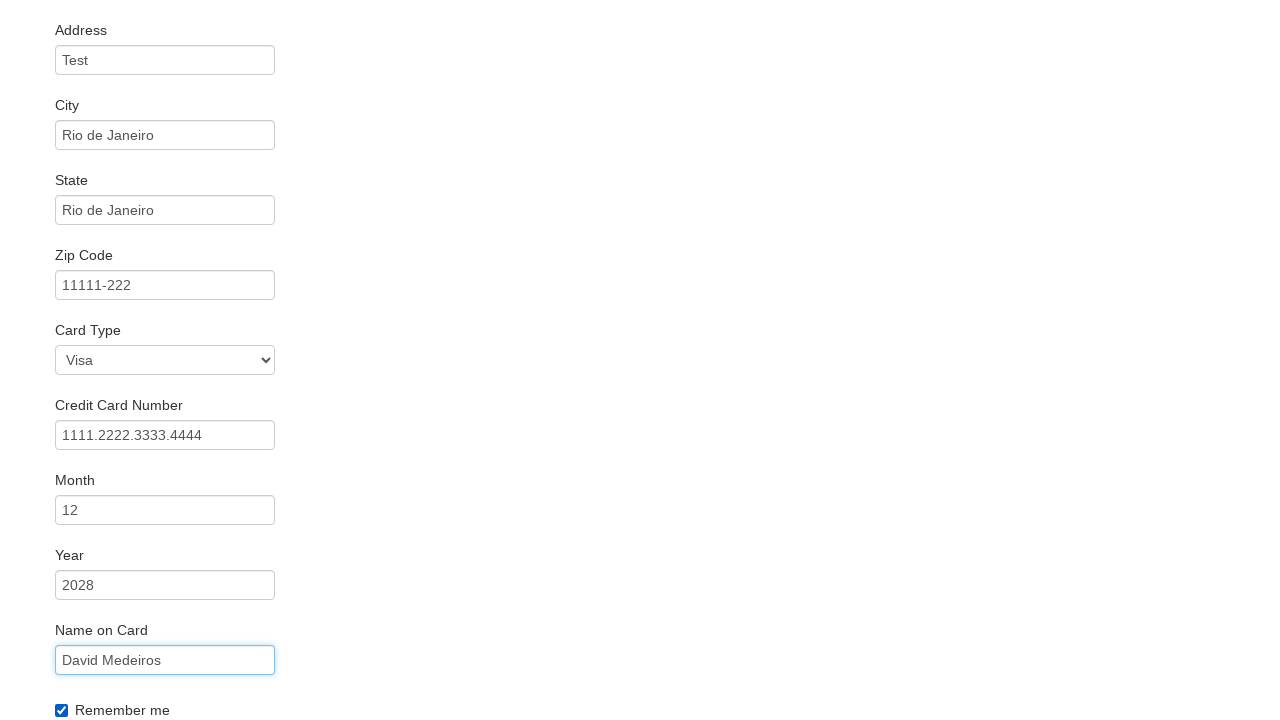

Clicked purchase confirmation button at (118, 685) on input.btn.btn-primary
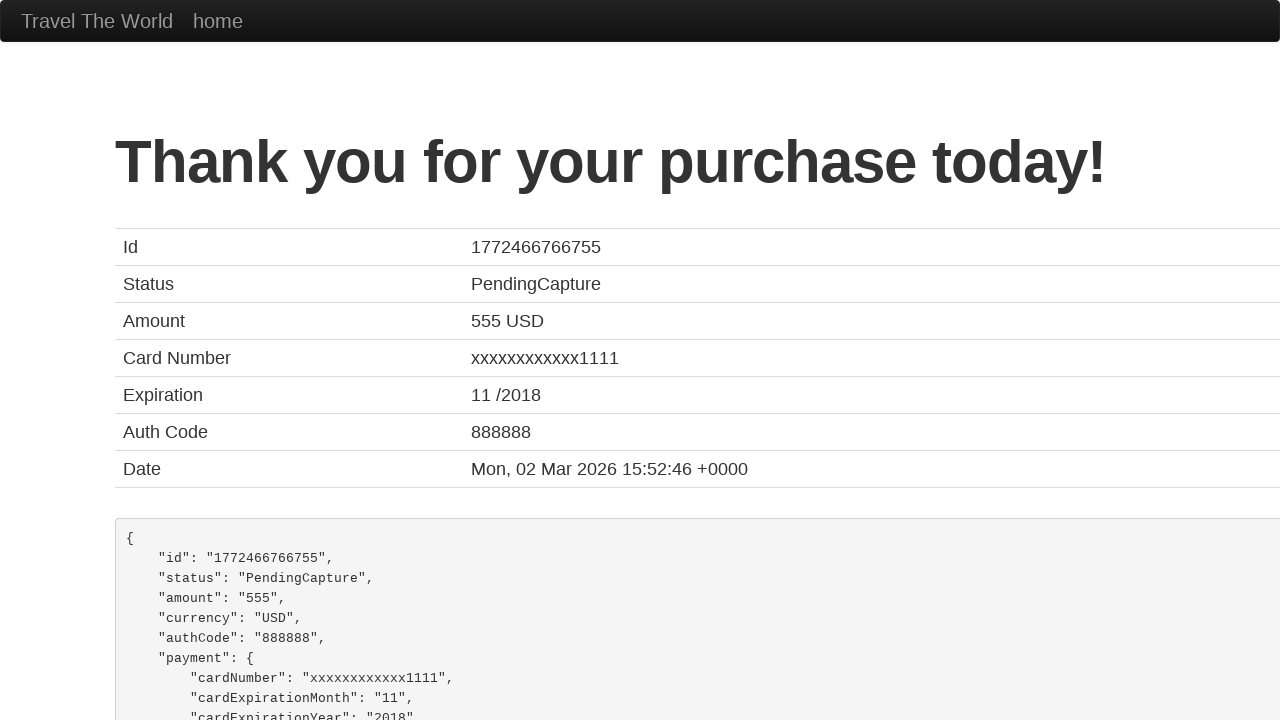

Purchase confirmation page loaded successfully
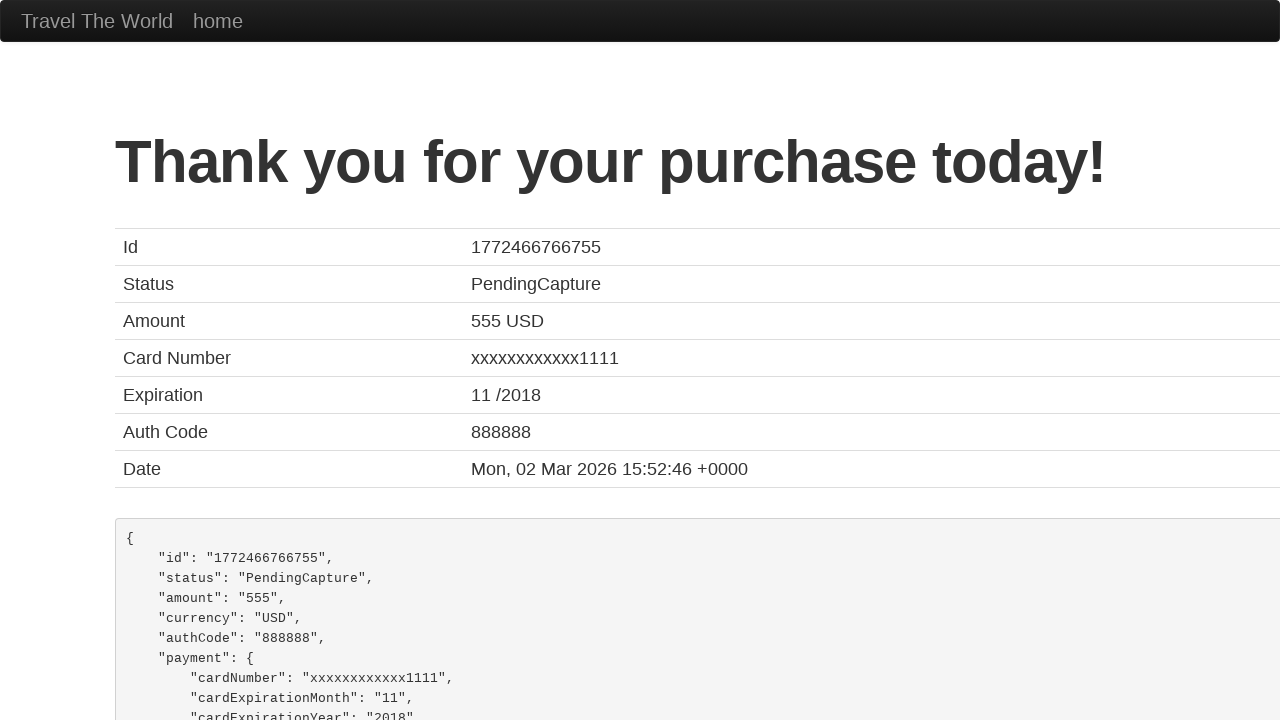

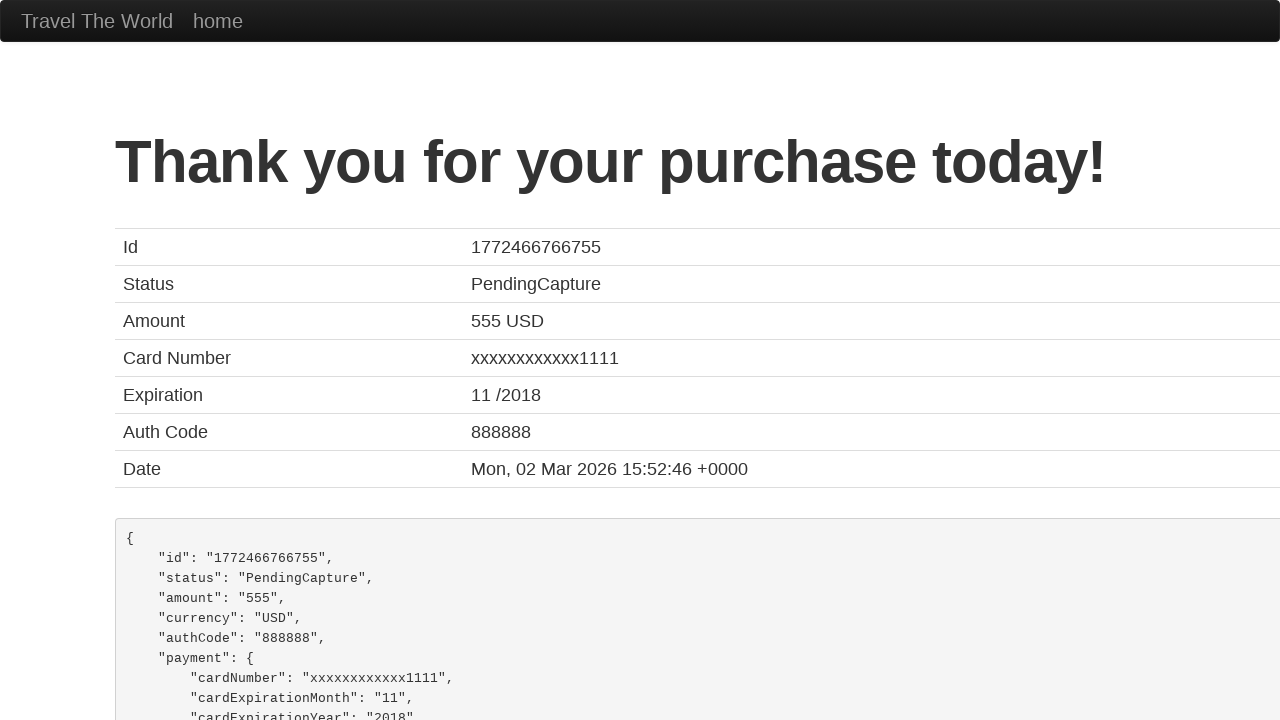